Tests the category navigation sidebar on demoblaze.com by verifying that all category links (CATEGORIES, Phones, Laptops, Monitors) are displayed and enabled with correct text.

Starting URL: https://www.demoblaze.com/

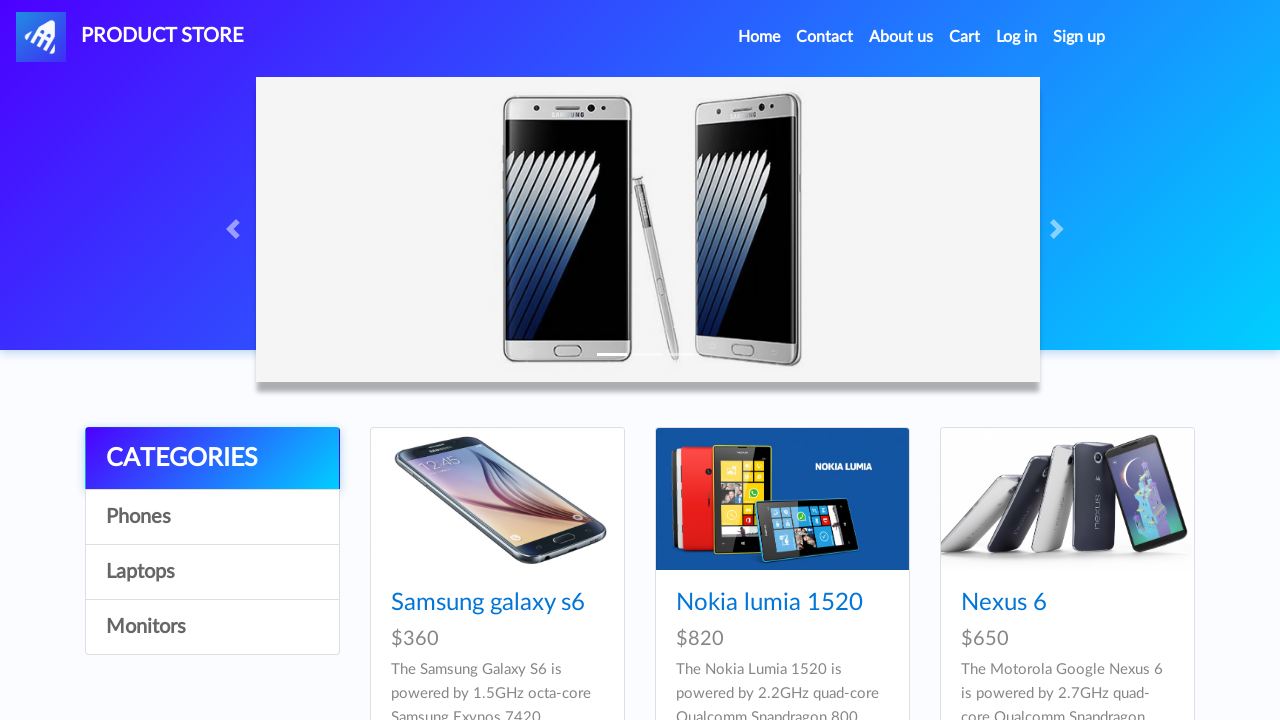

Waited for category navigation links to load
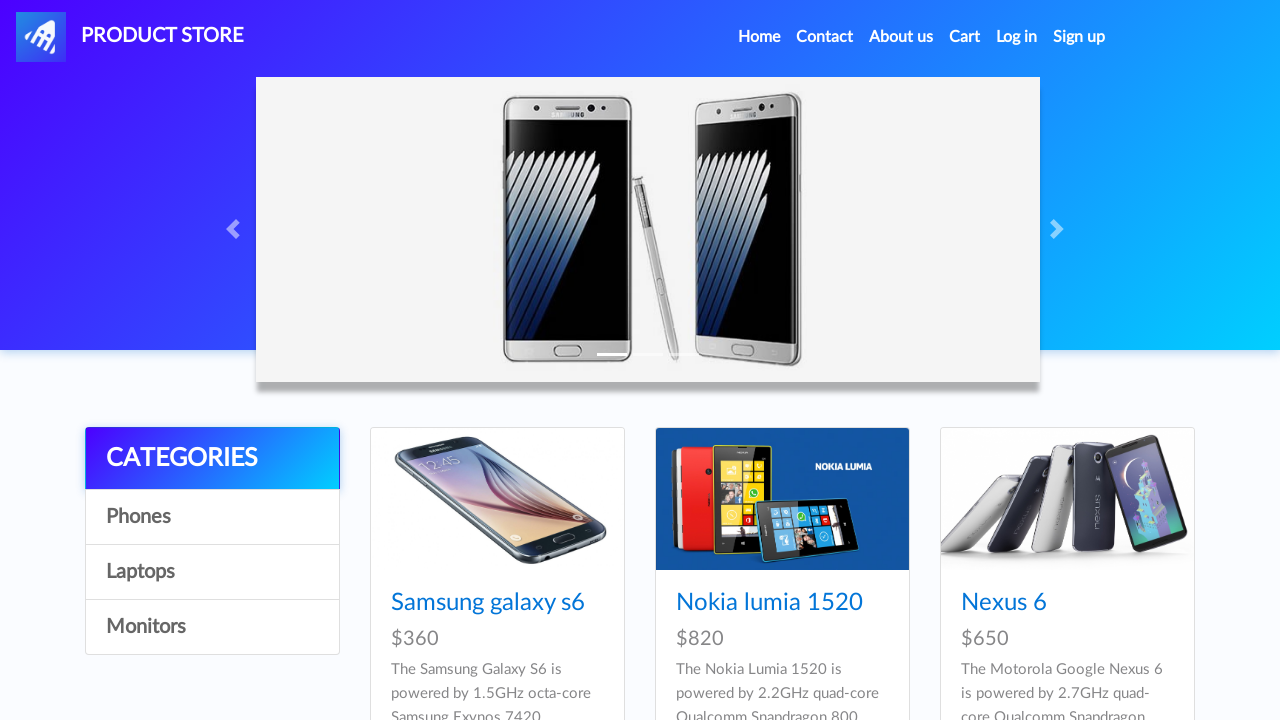

Retrieved all category navigation links from sidebar
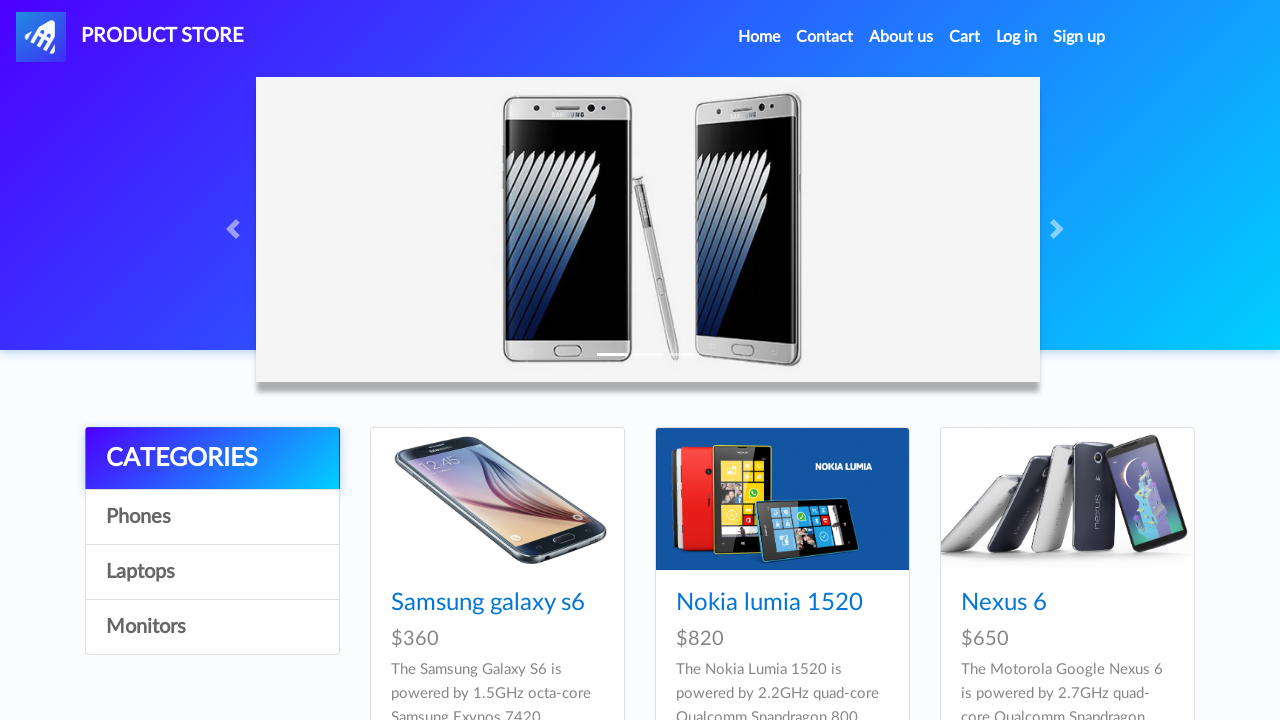

Verified category link 0 is visible
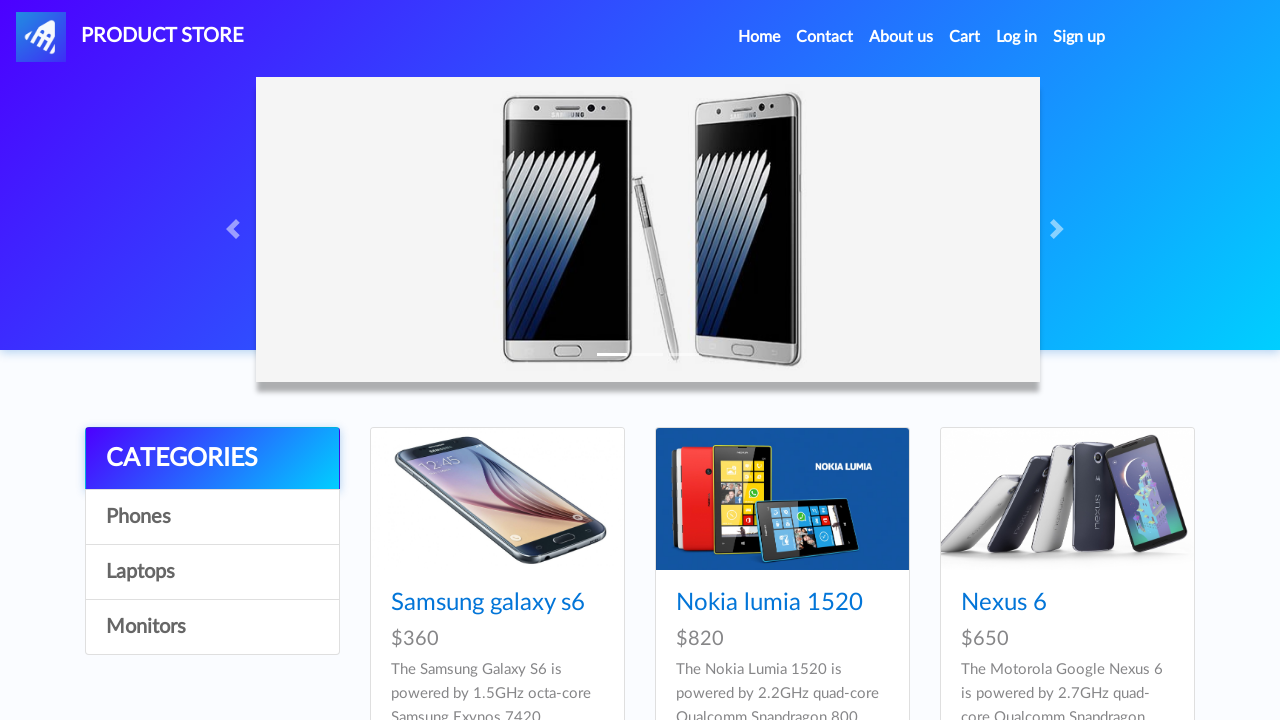

Verified category link 0 is enabled
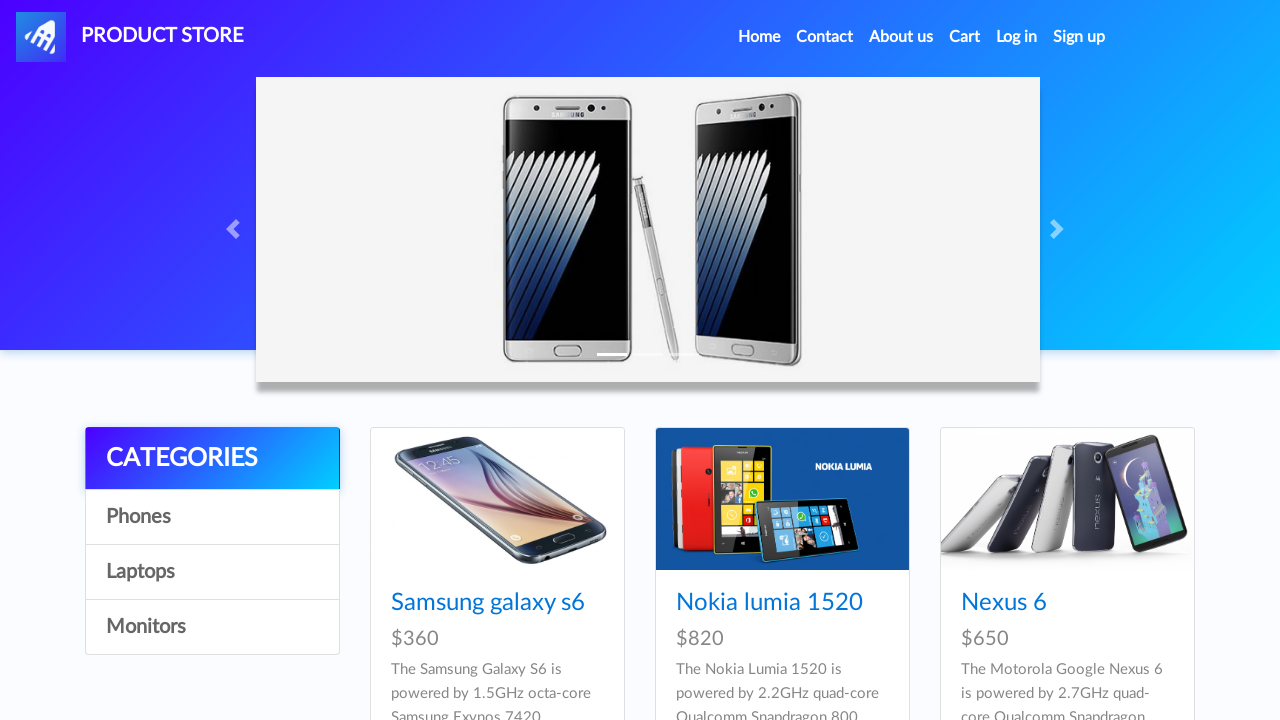

Verified category link 0 text is 'CATEGORIES'
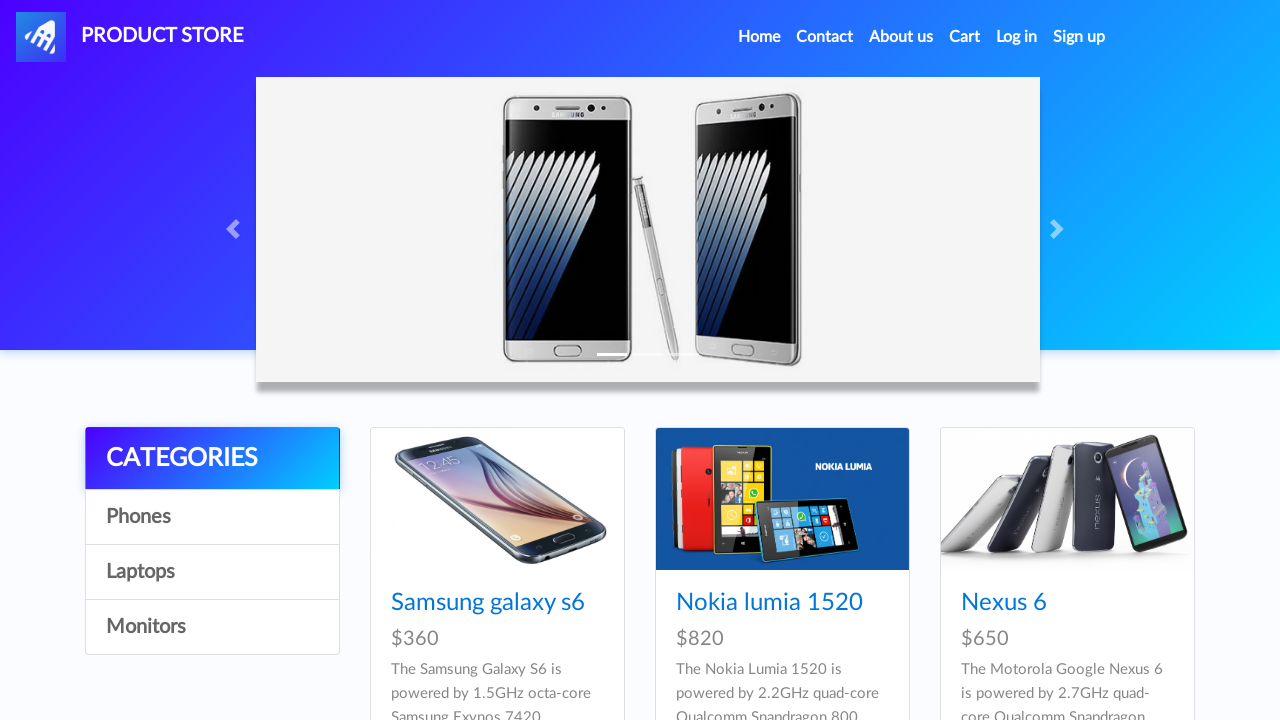

Verified category link 1 is visible
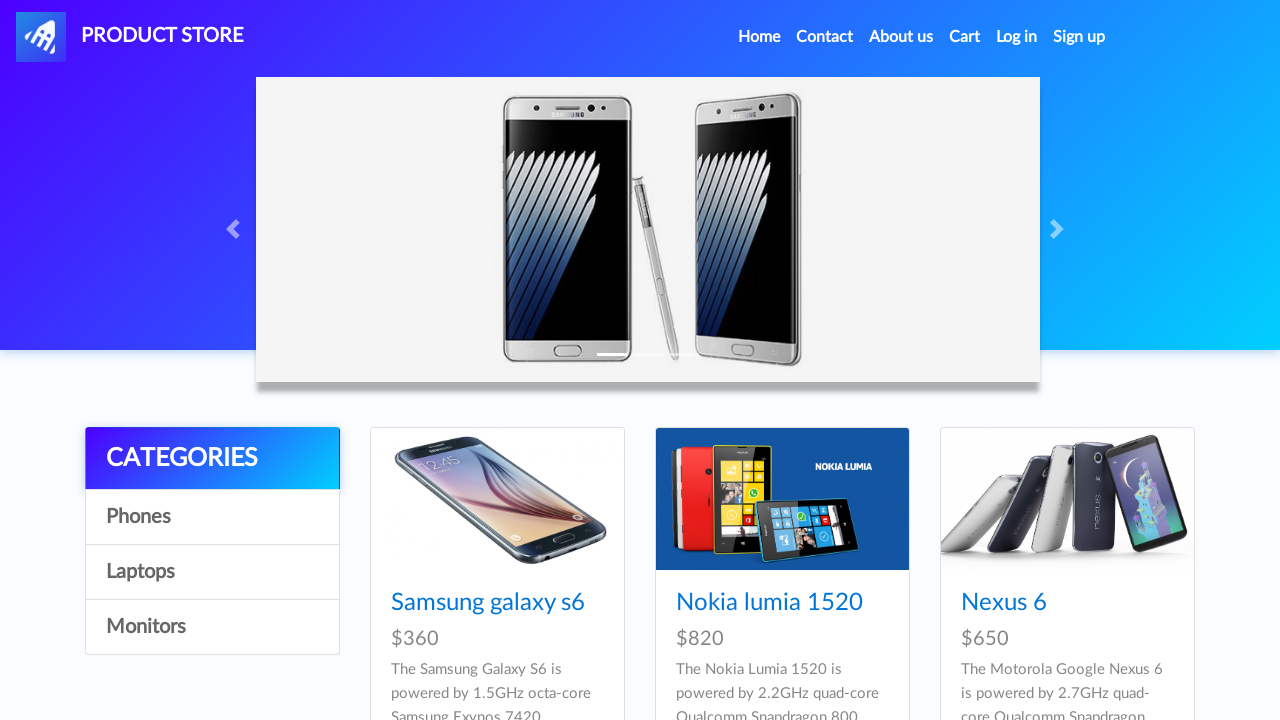

Verified category link 1 is enabled
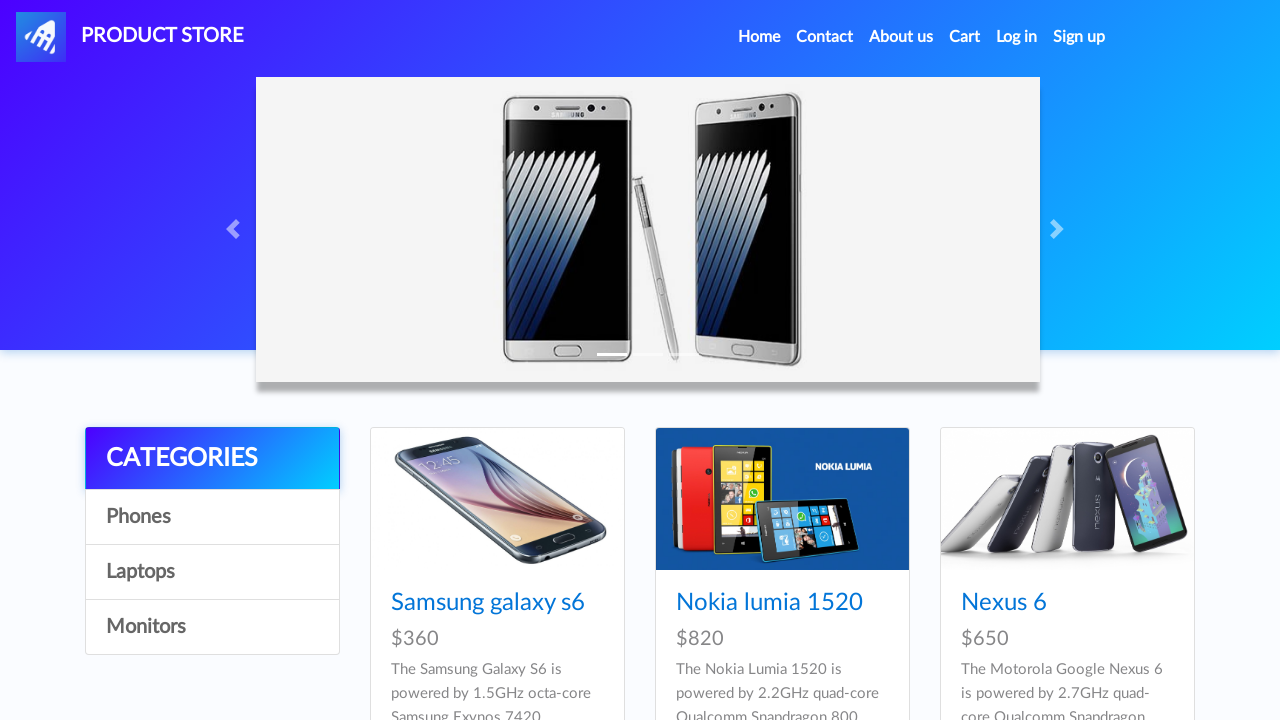

Verified category link 1 text is 'Phones'
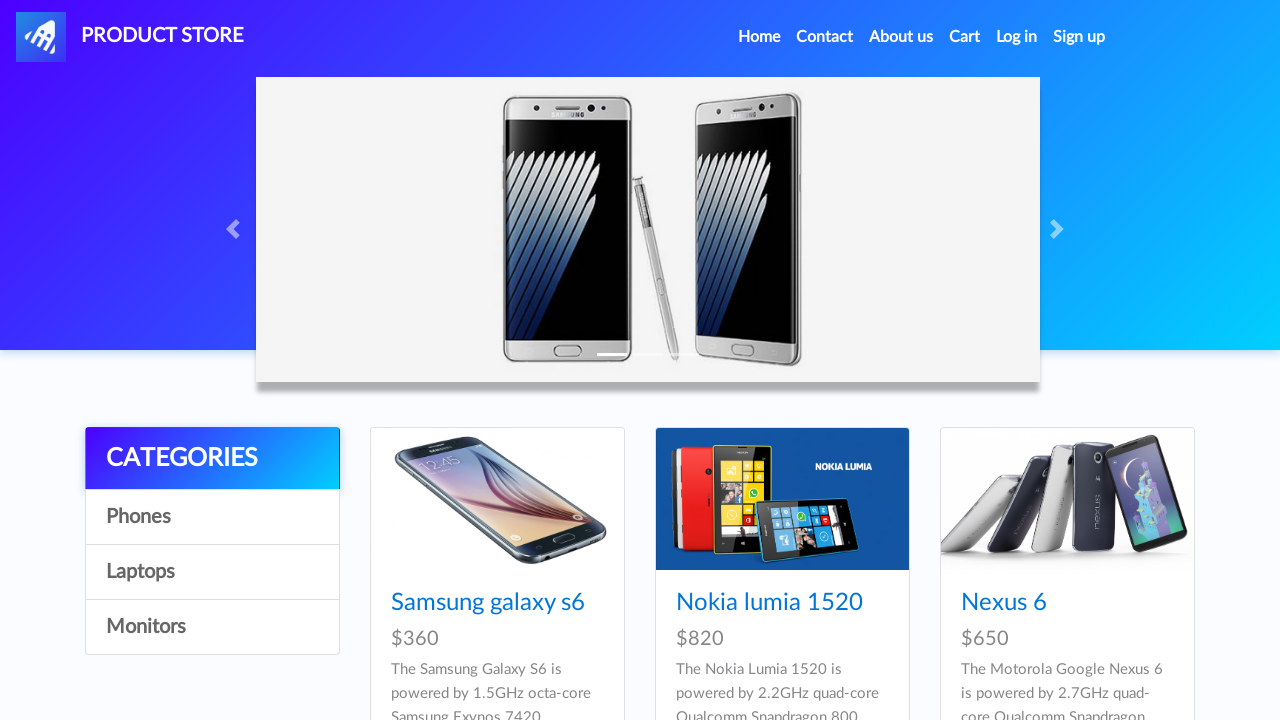

Verified category link 2 is visible
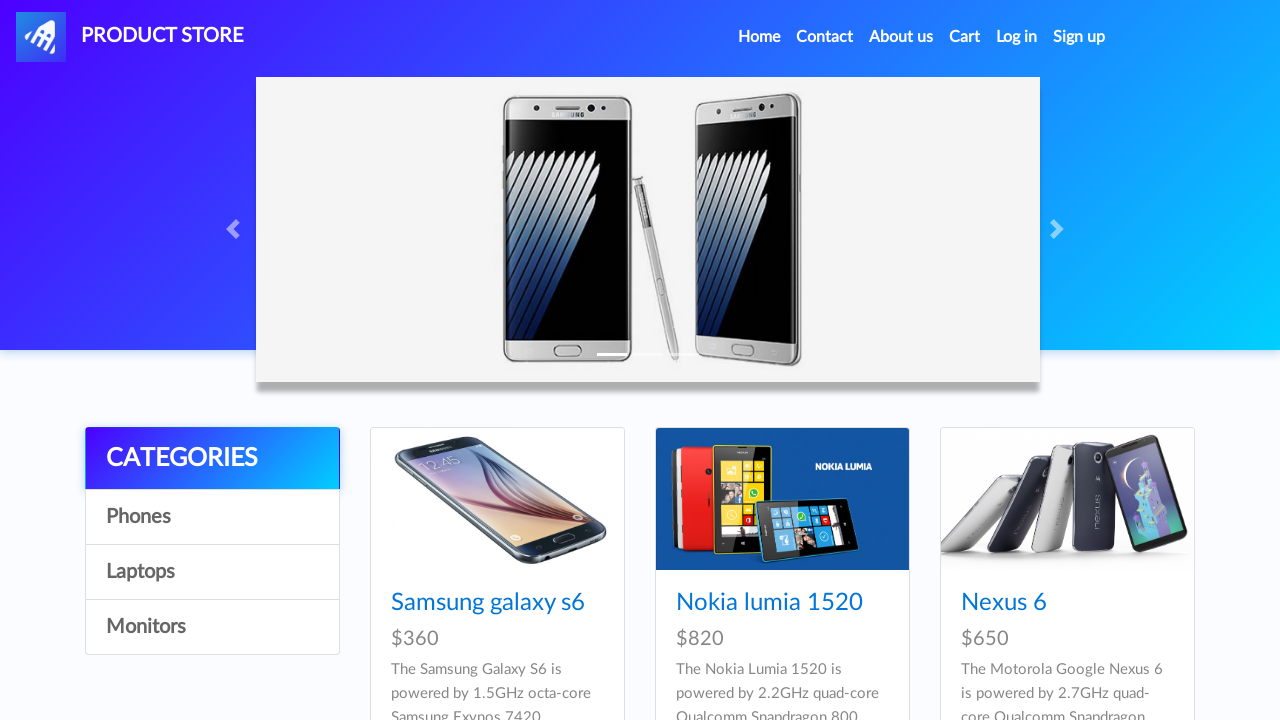

Verified category link 2 is enabled
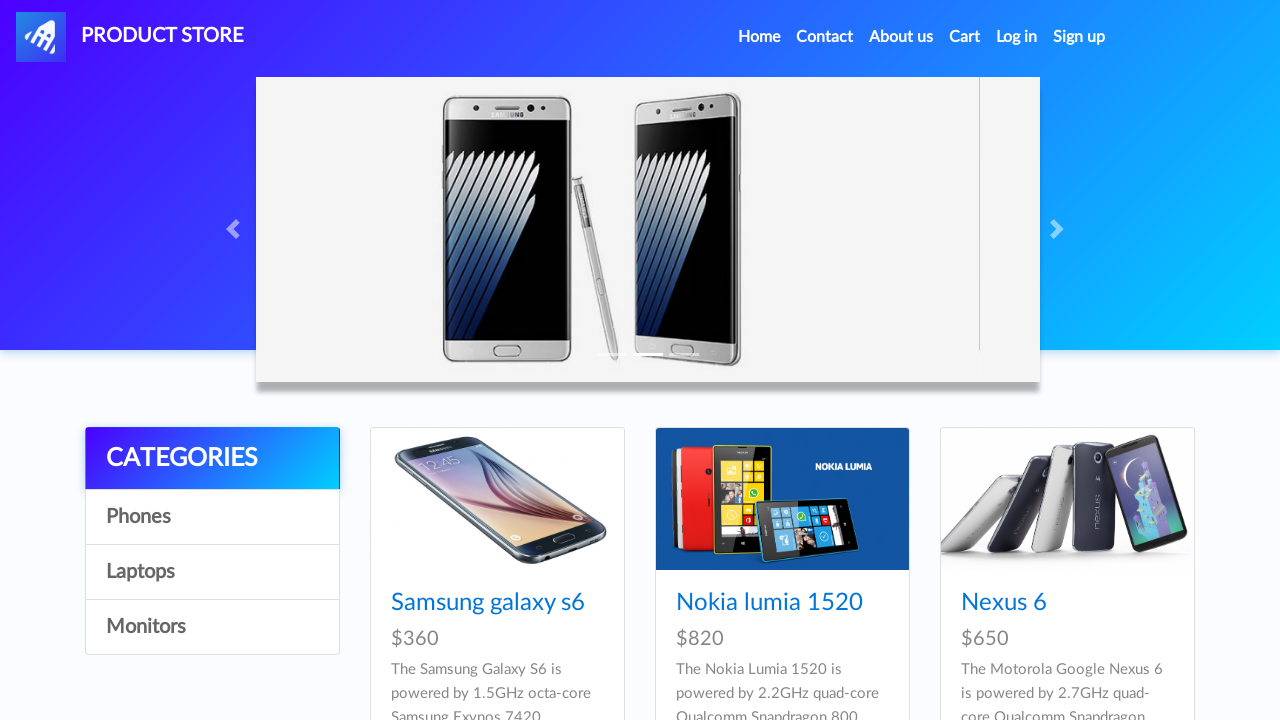

Verified category link 2 text is 'Laptops'
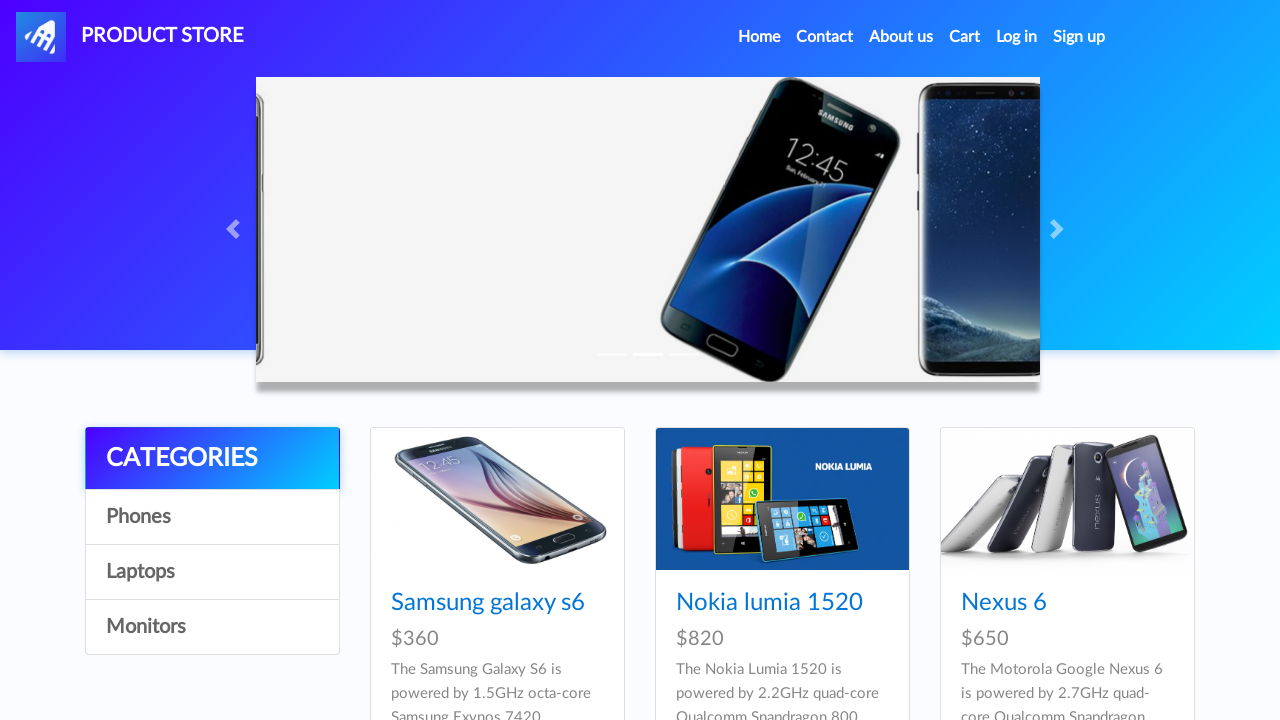

Verified category link 3 is visible
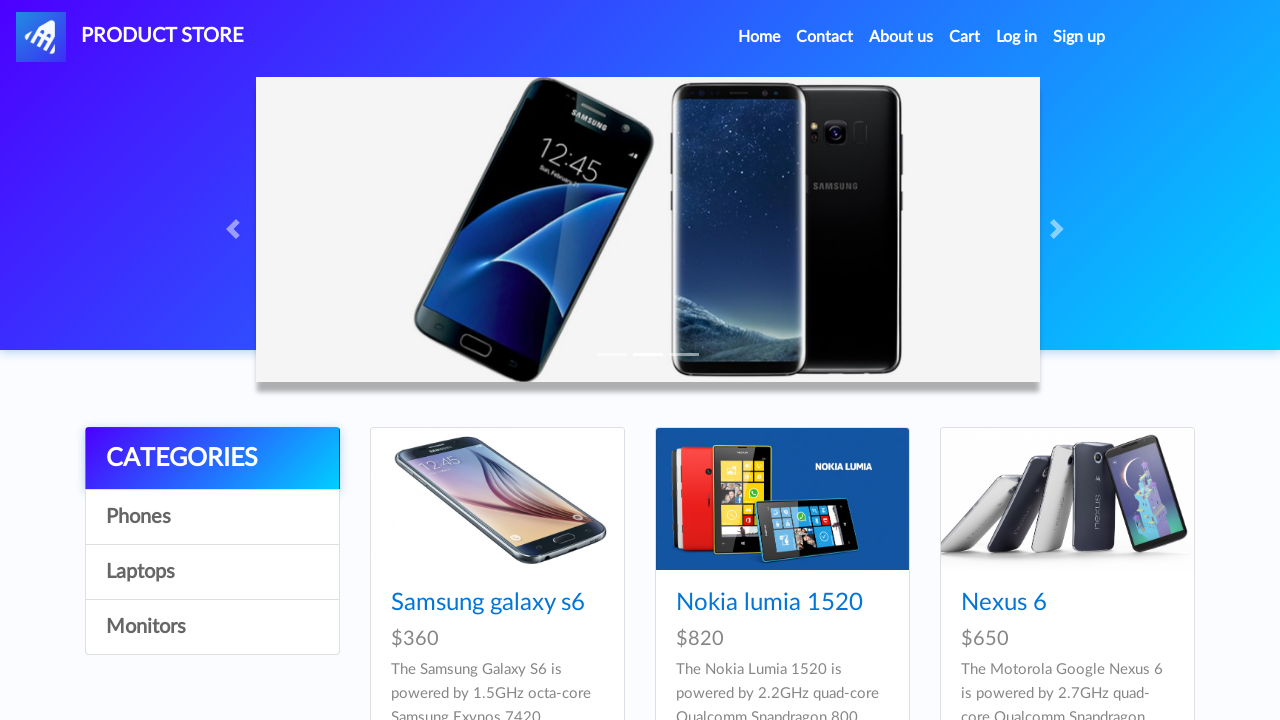

Verified category link 3 is enabled
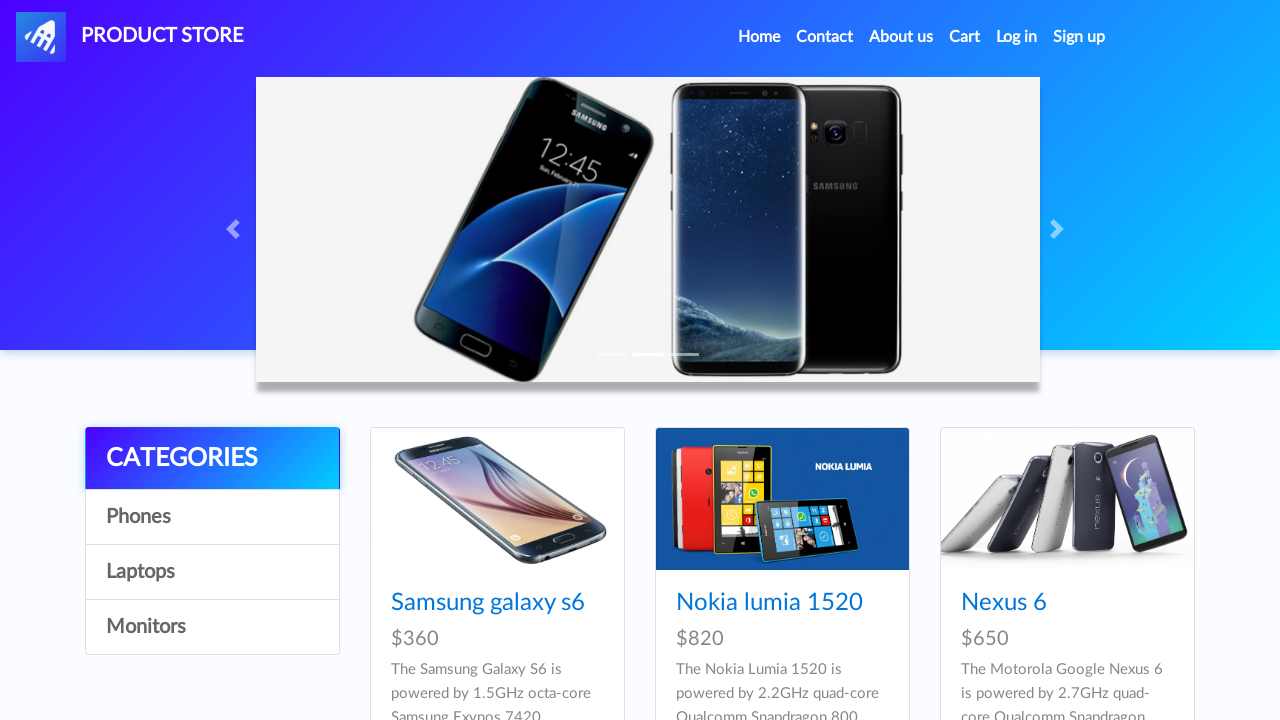

Verified category link 3 text is 'Monitors'
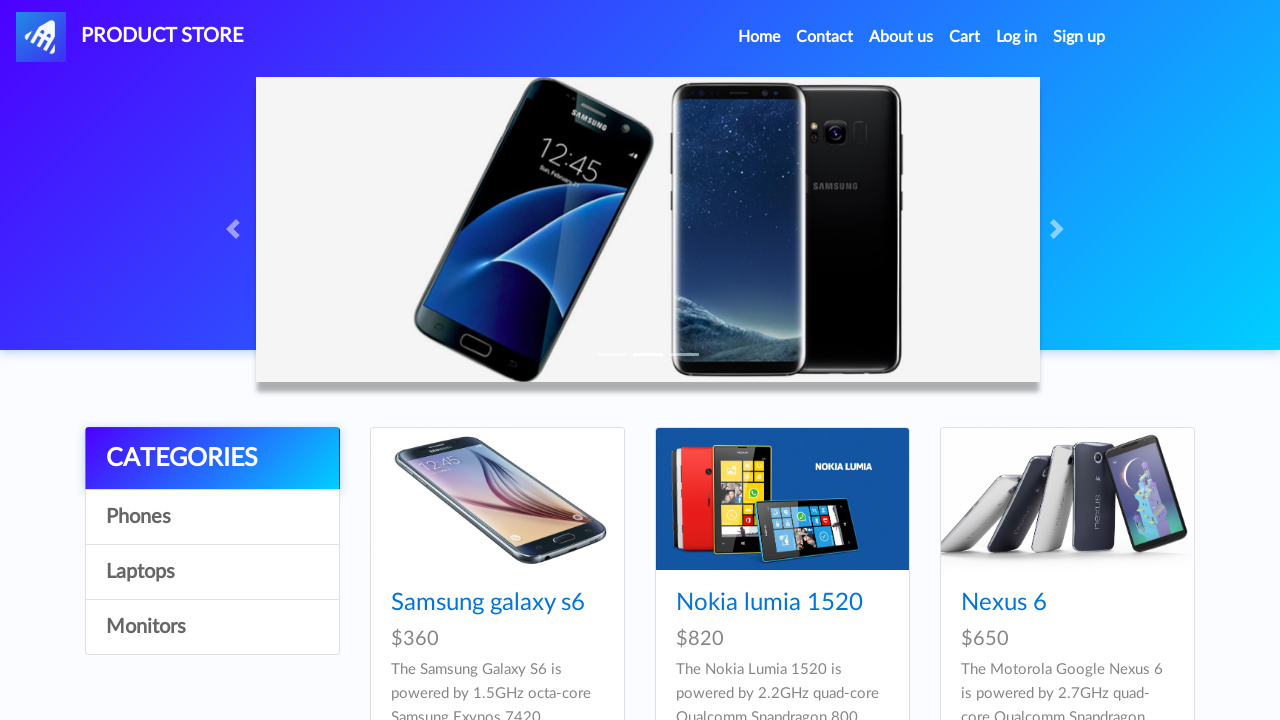

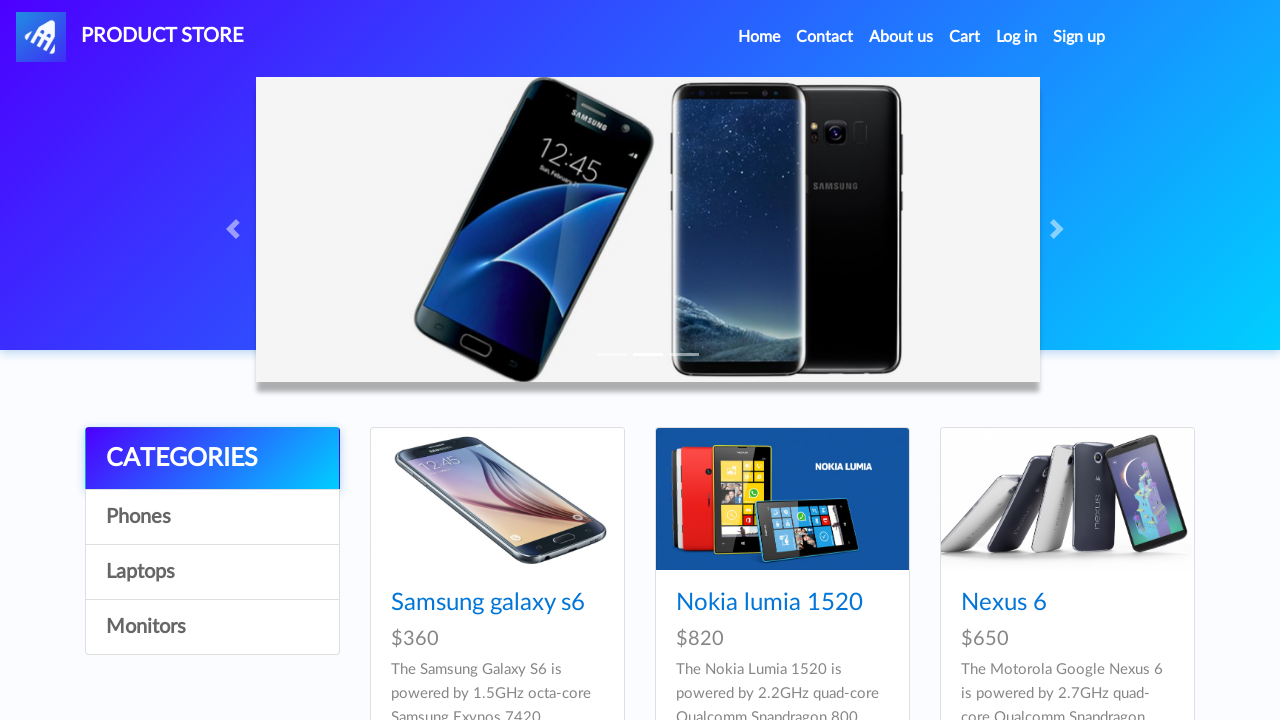